Tests jQuery UI datepicker functionality by opening the calendar, navigating to a future month/year (December 2025), and selecting a specific date (25th).

Starting URL: https://jqueryui.com/datepicker/

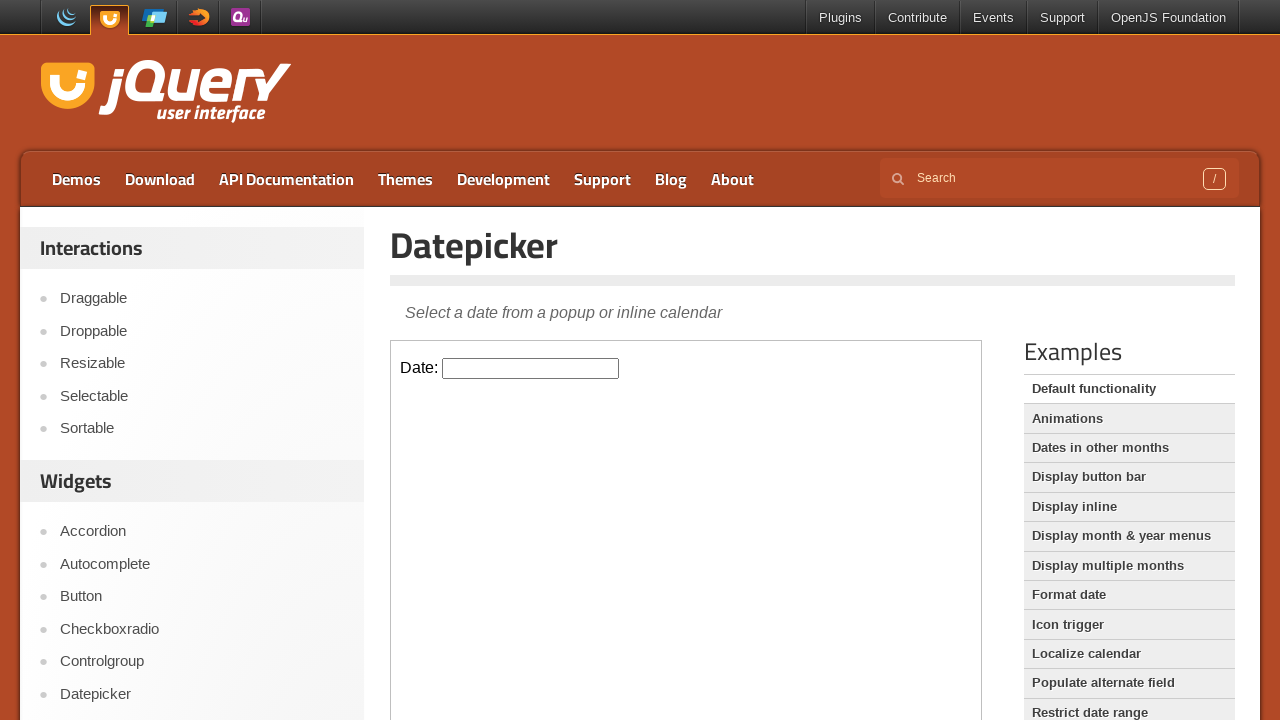

Located the demo iframe containing the datepicker
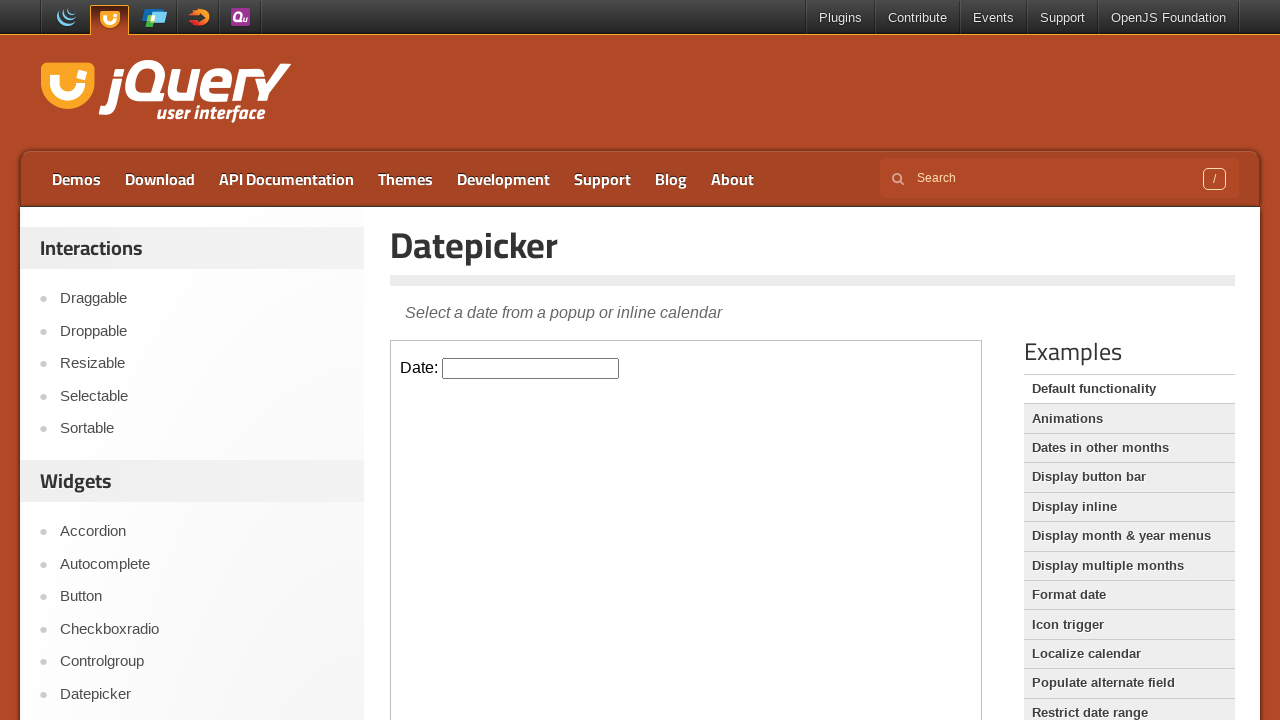

Clicked on the datepicker input field to open the calendar at (531, 368) on .demo-frame >> internal:control=enter-frame >> #datepicker
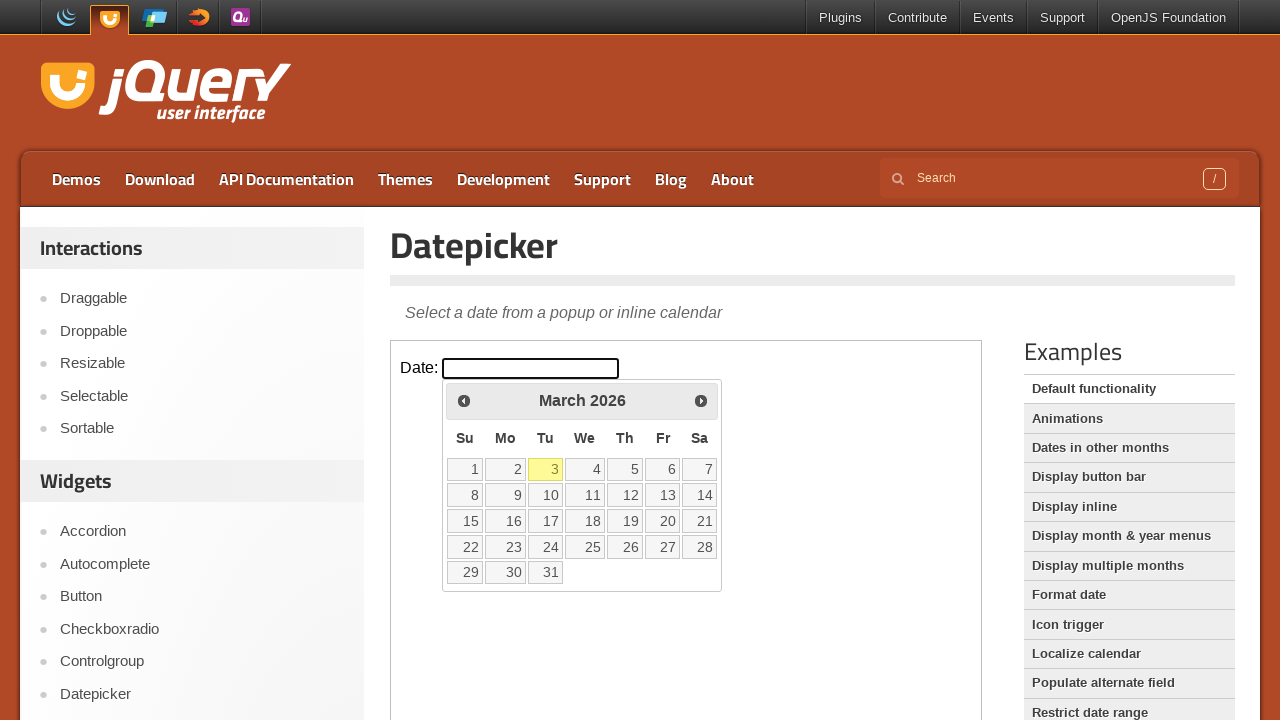

Retrieved current month: March
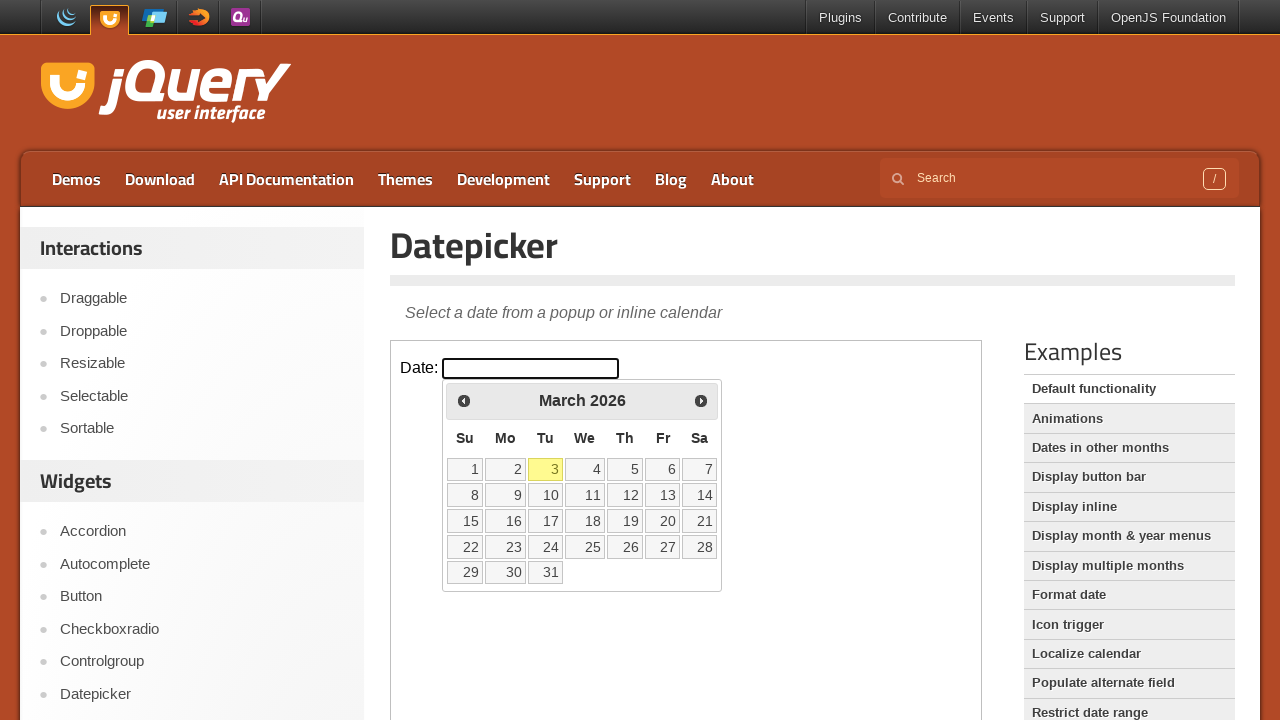

Retrieved current year: 2026
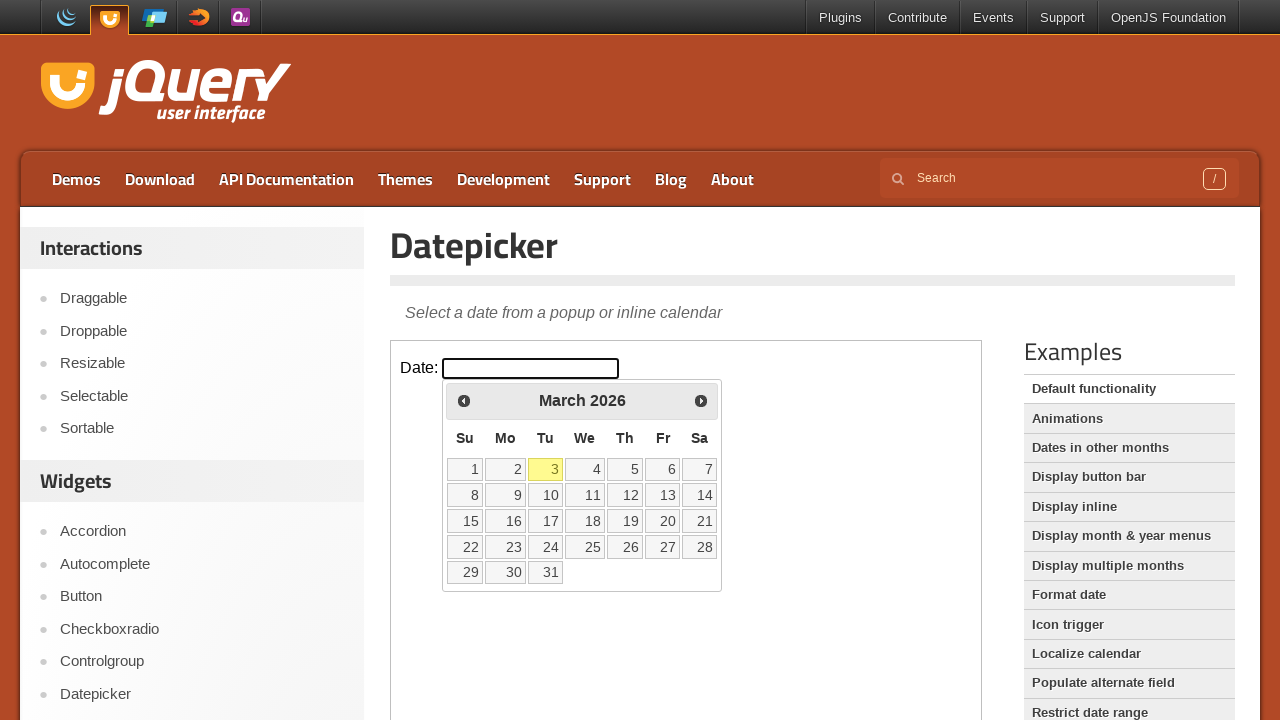

Clicked previous button to navigate backward from March 2026 at (464, 400) on .demo-frame >> internal:control=enter-frame >> .ui-datepicker-prev
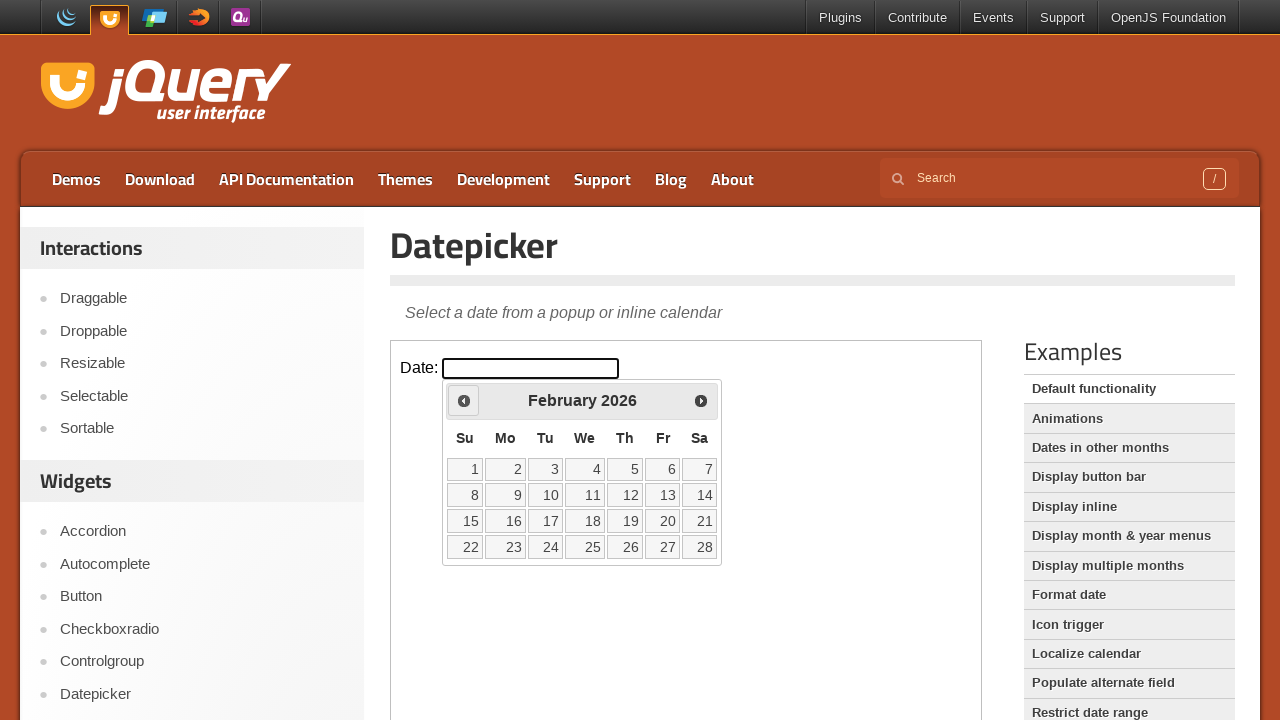

Waited for calendar to update after navigation
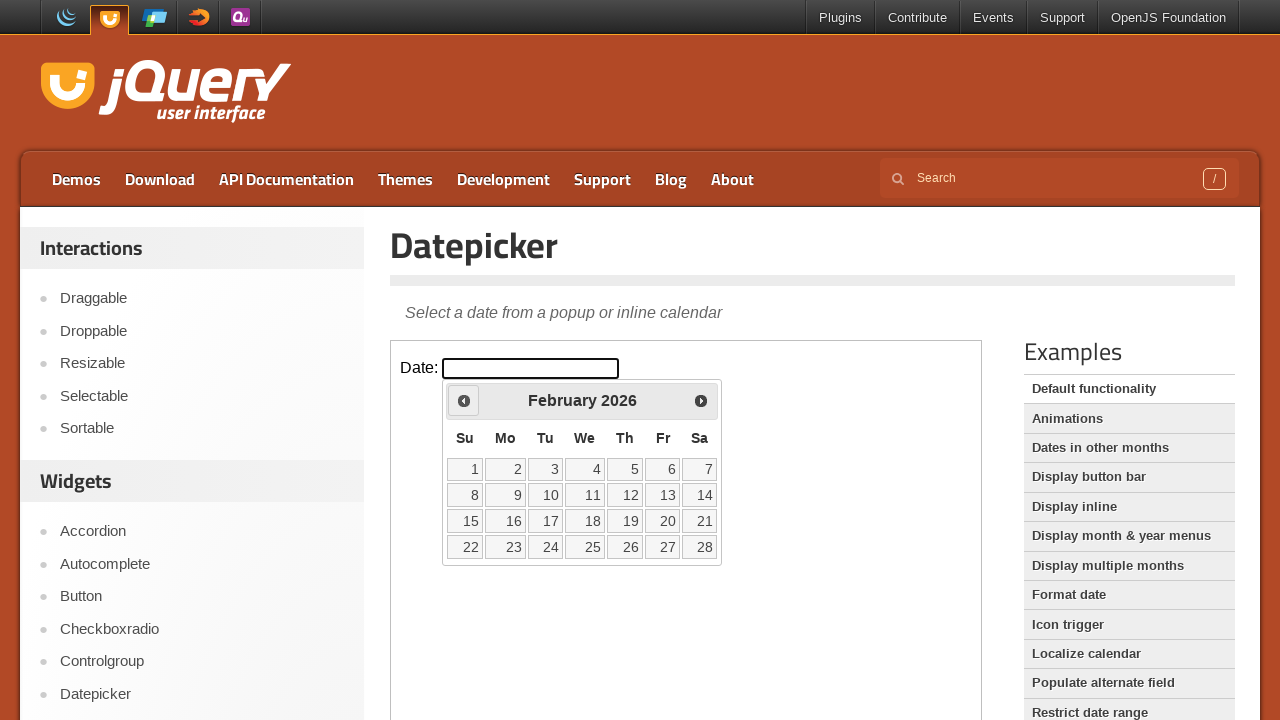

Retrieved current month: February
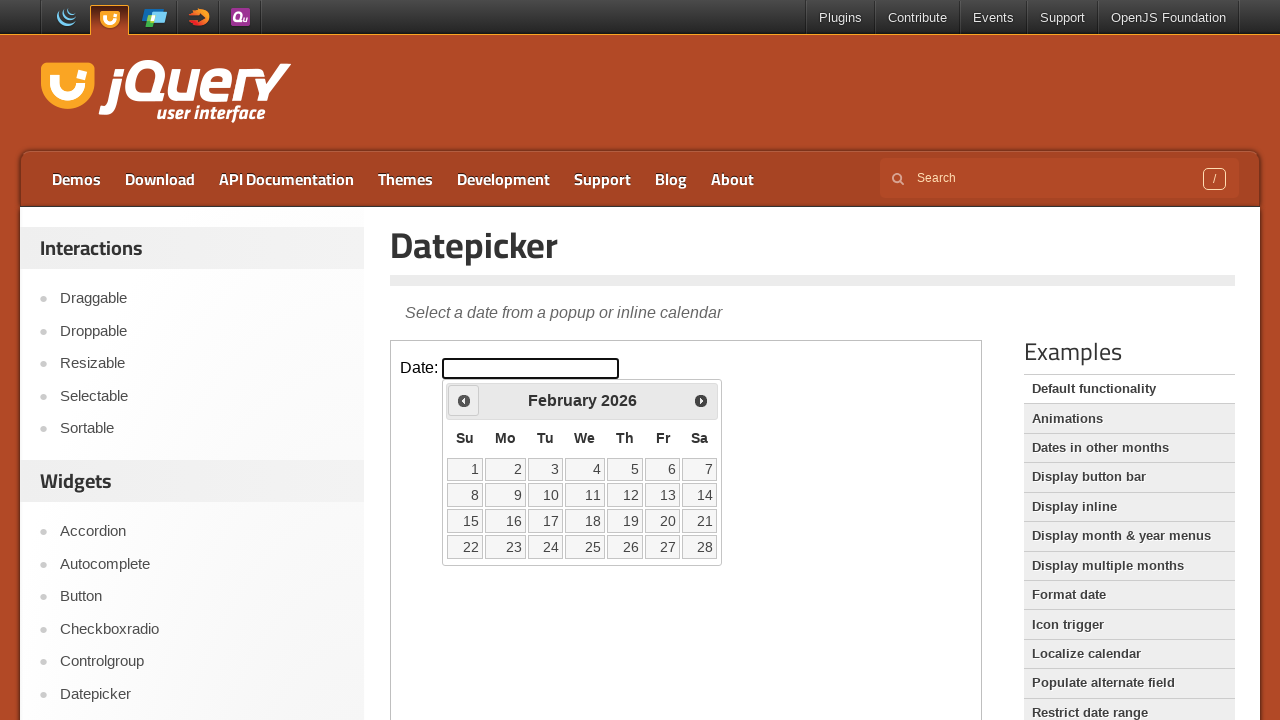

Retrieved current year: 2026
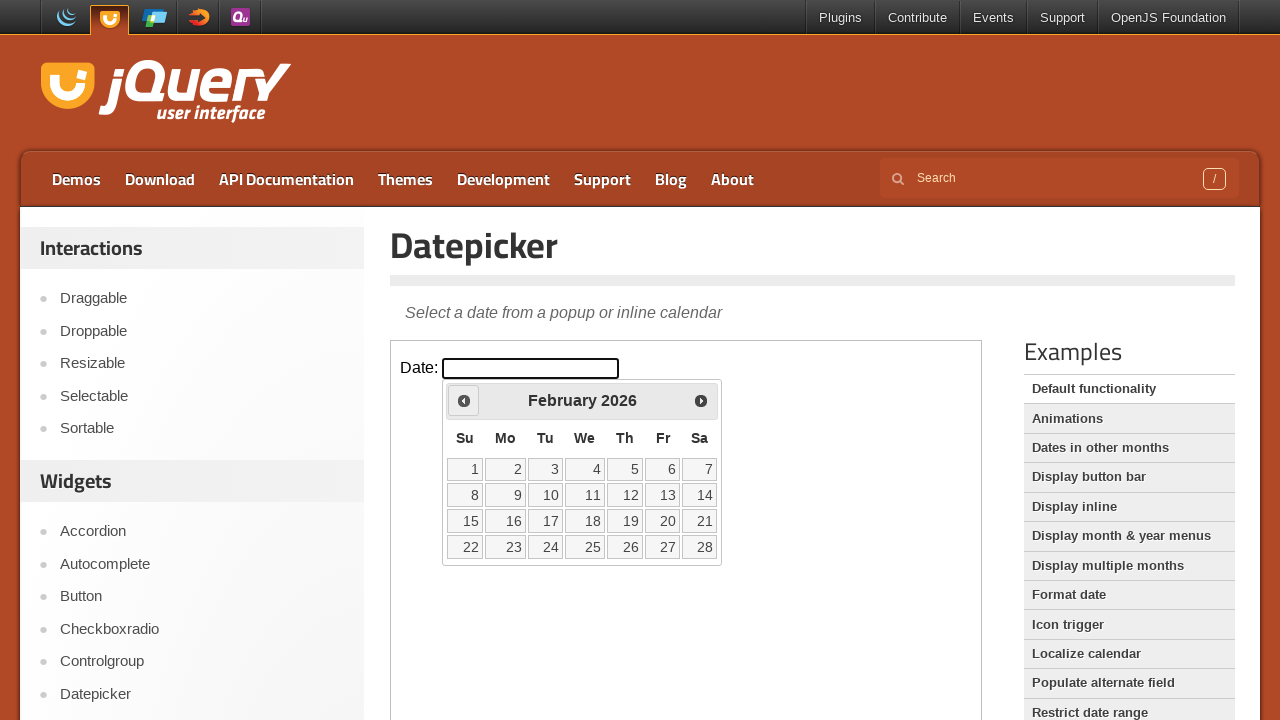

Clicked previous button to navigate backward from February 2026 at (464, 400) on .demo-frame >> internal:control=enter-frame >> .ui-datepicker-prev
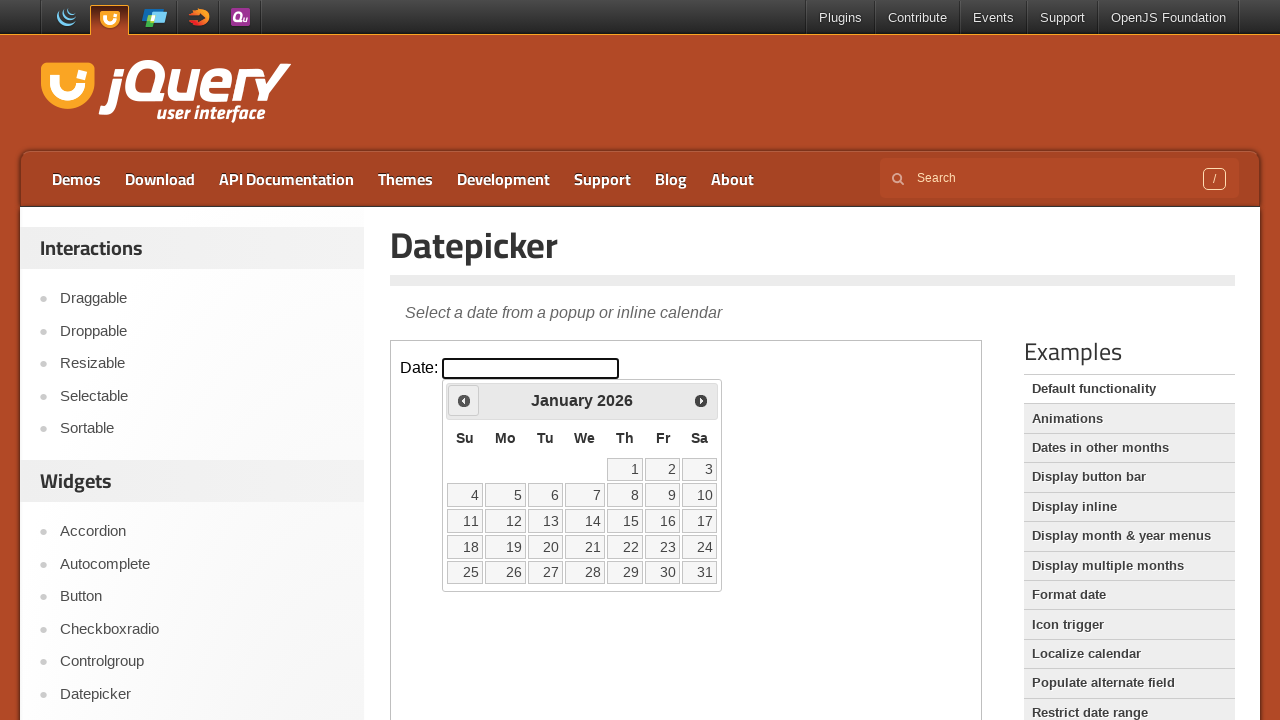

Waited for calendar to update after navigation
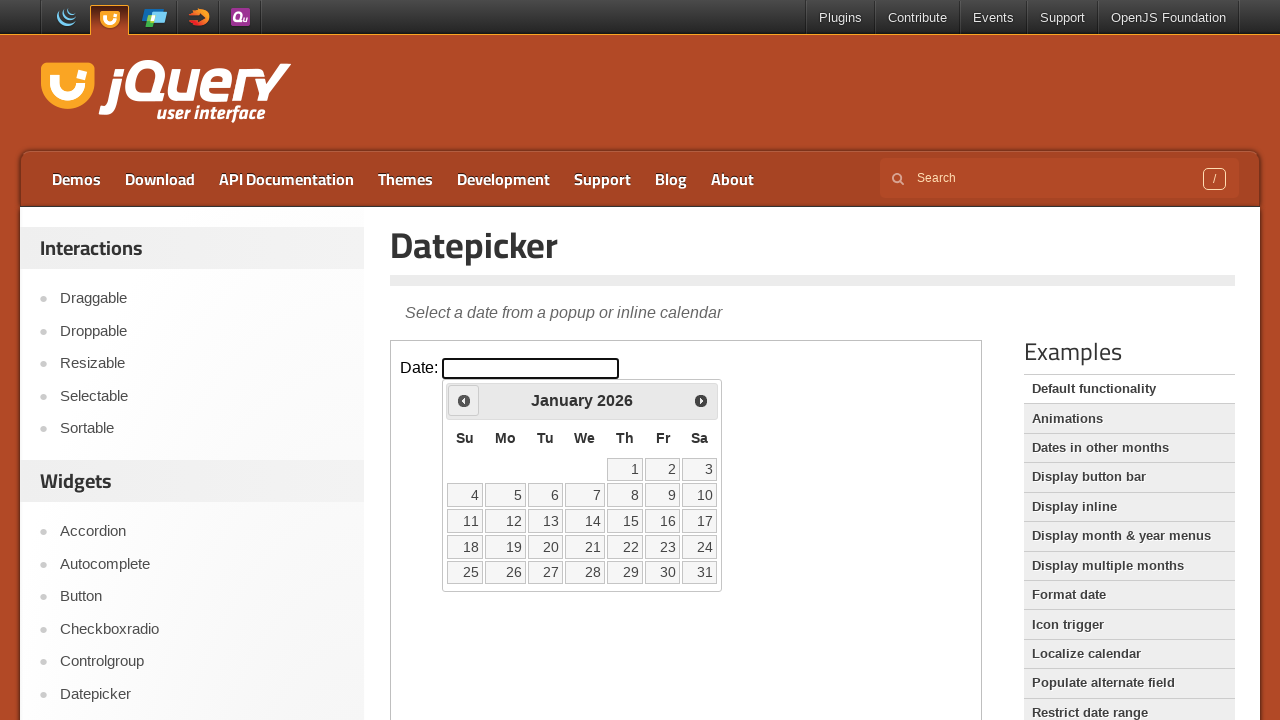

Retrieved current month: January
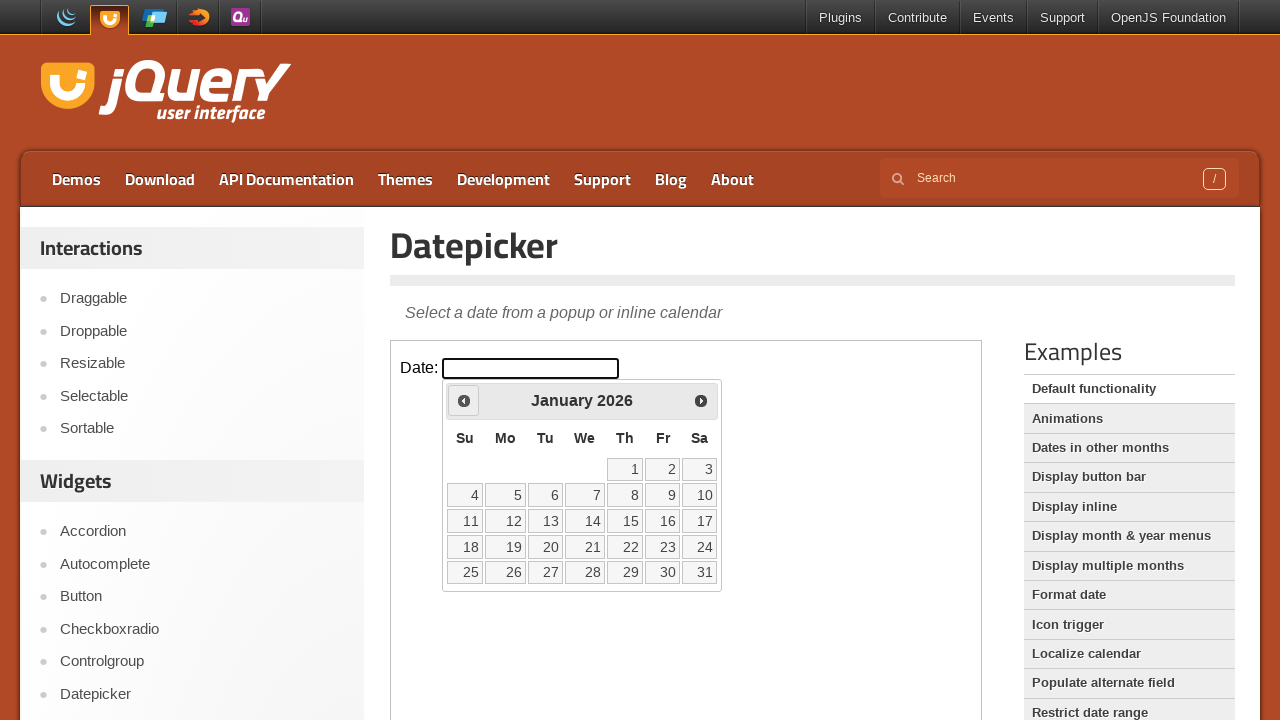

Retrieved current year: 2026
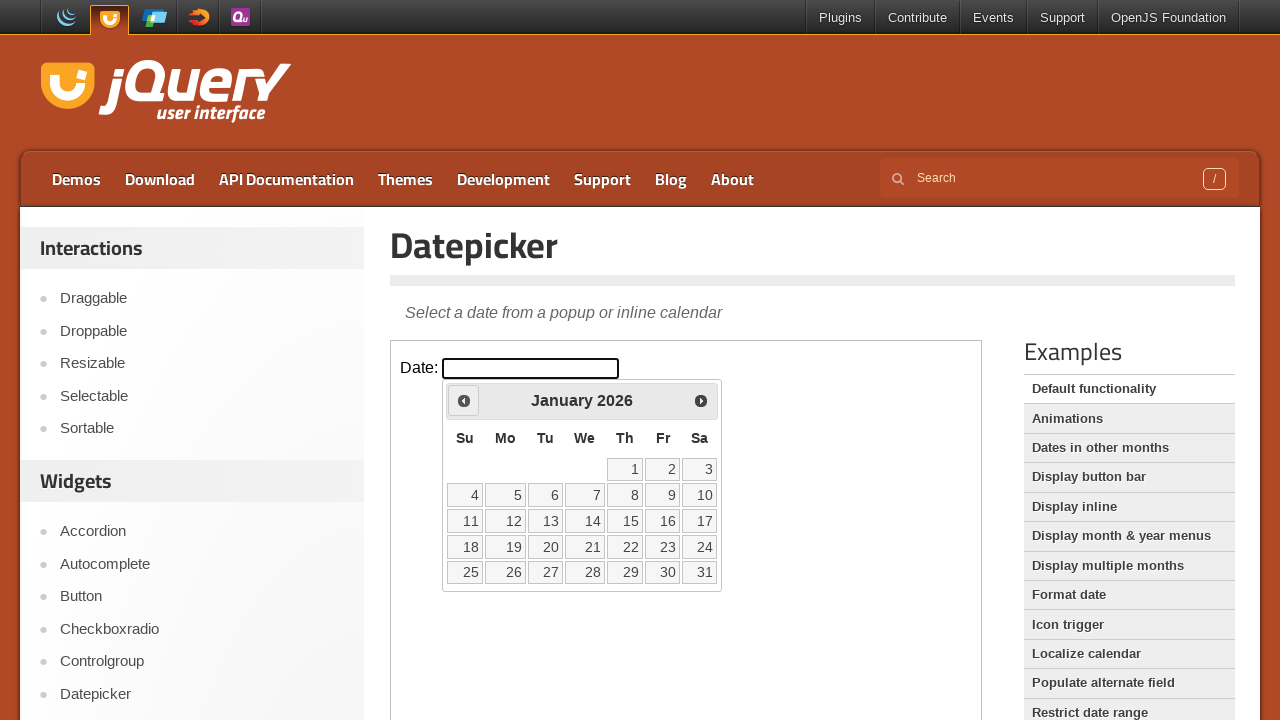

Clicked previous button to navigate backward from January 2026 at (464, 400) on .demo-frame >> internal:control=enter-frame >> .ui-datepicker-prev
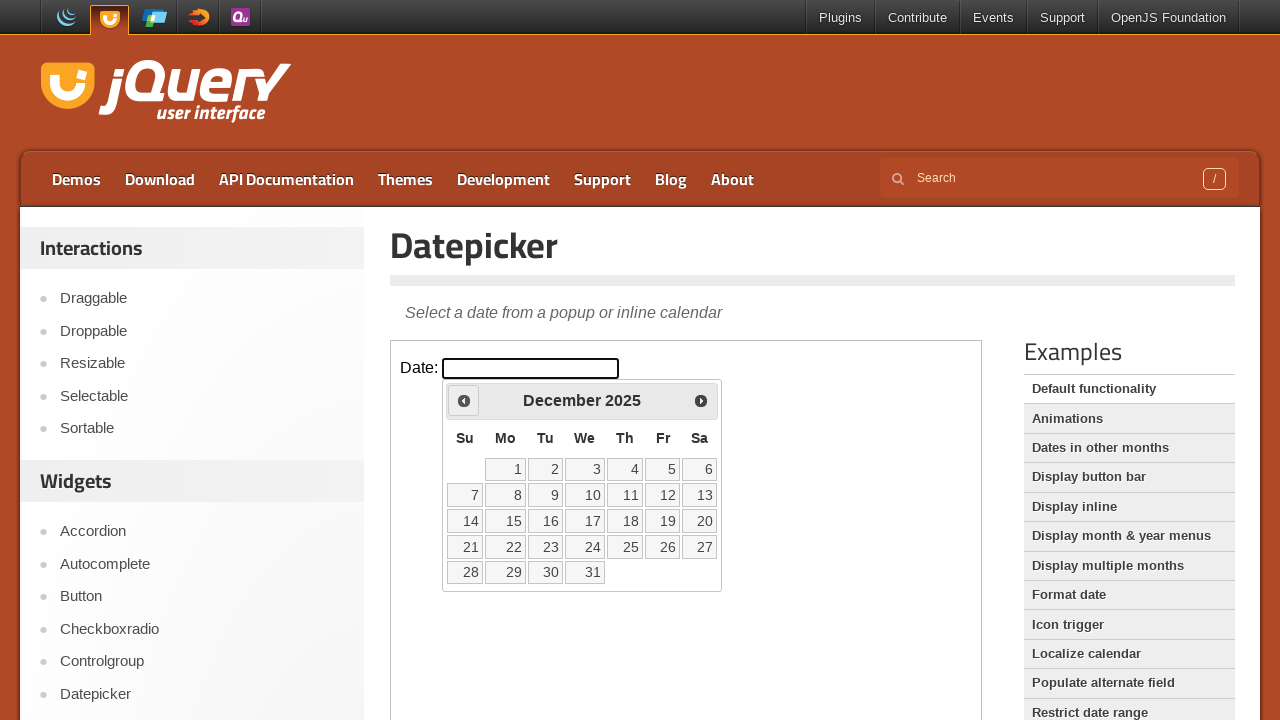

Waited for calendar to update after navigation
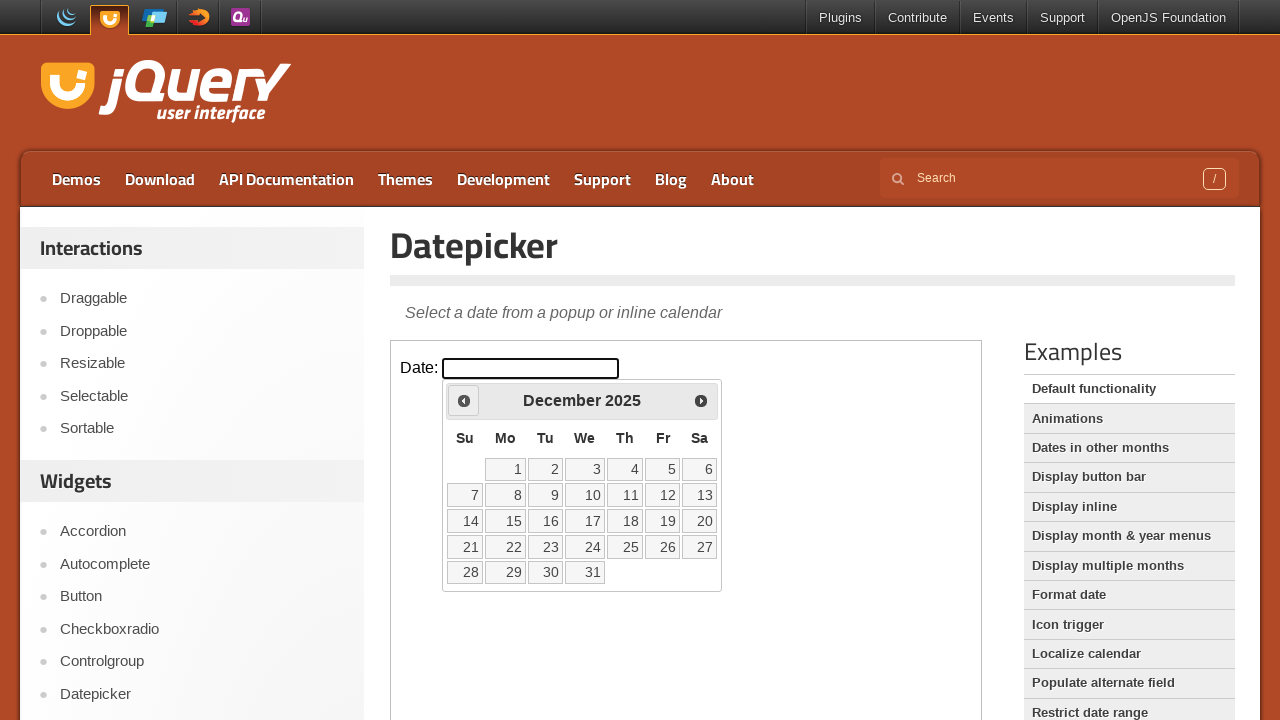

Retrieved current month: December
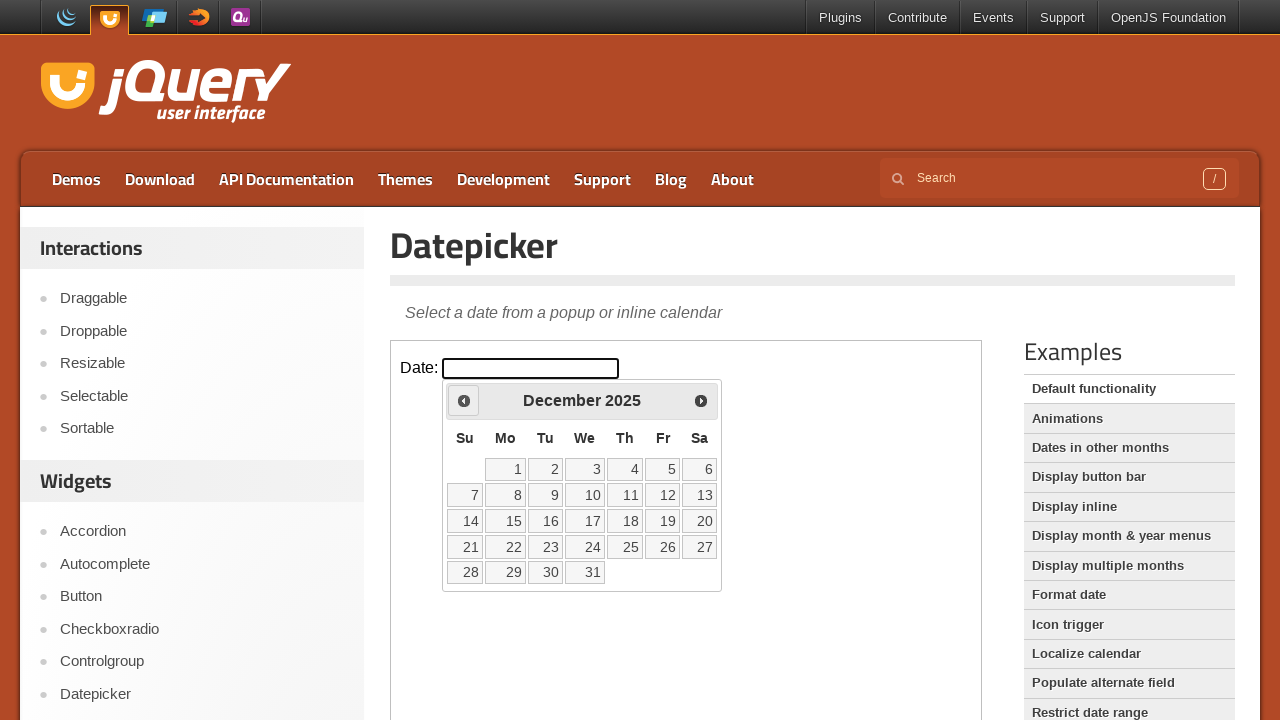

Retrieved current year: 2025
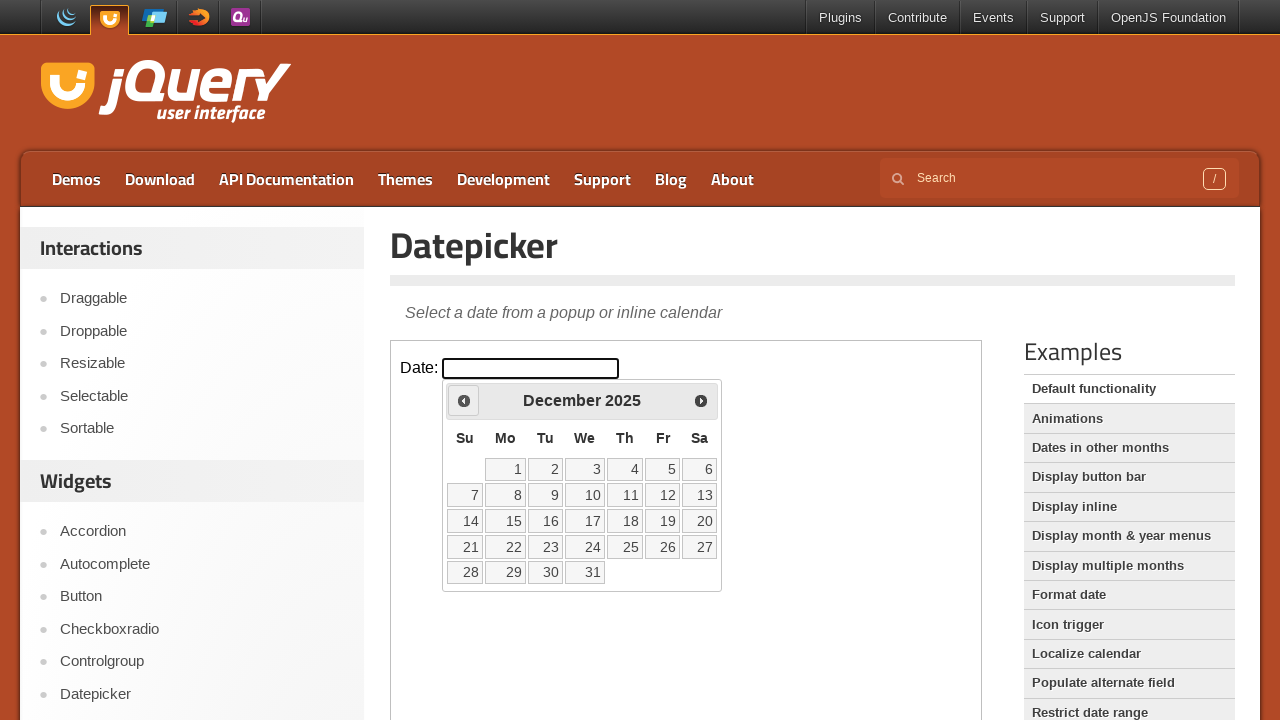

Reached target date: December 2025
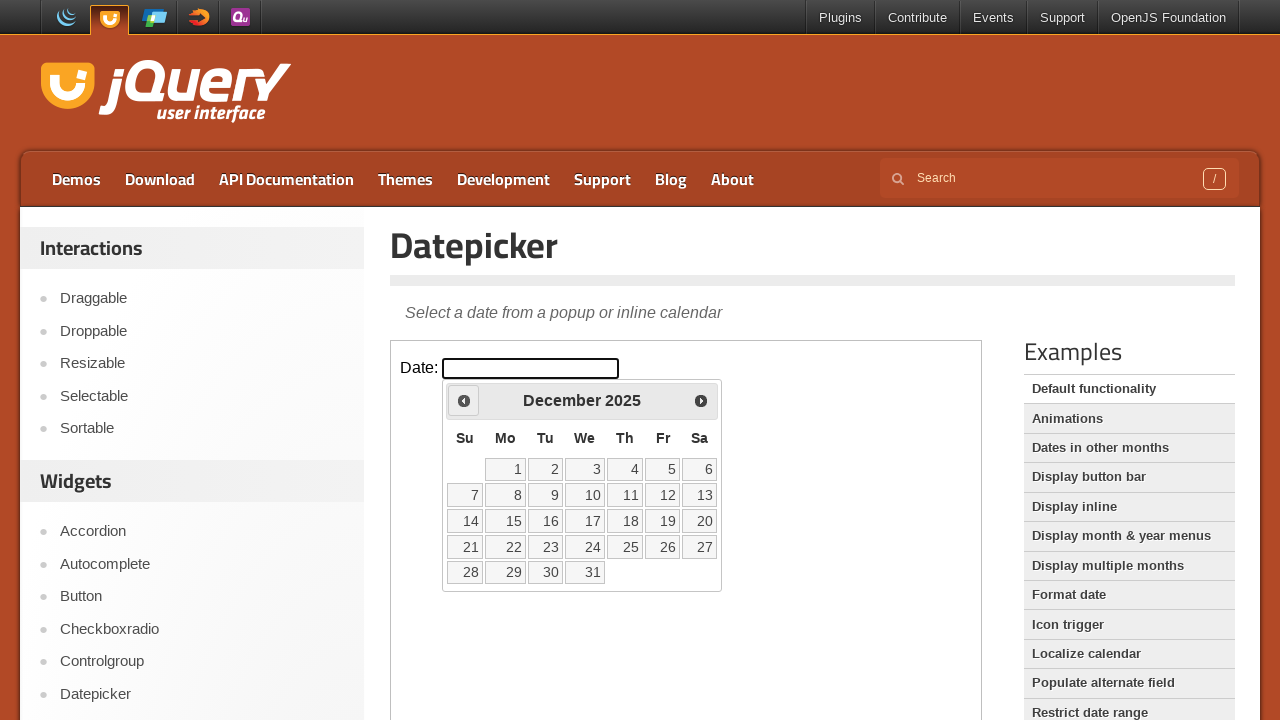

Clicked on day 25 to select the date at (625, 547) on .demo-frame >> internal:control=enter-frame >> //table[@class='ui-datepicker-cal
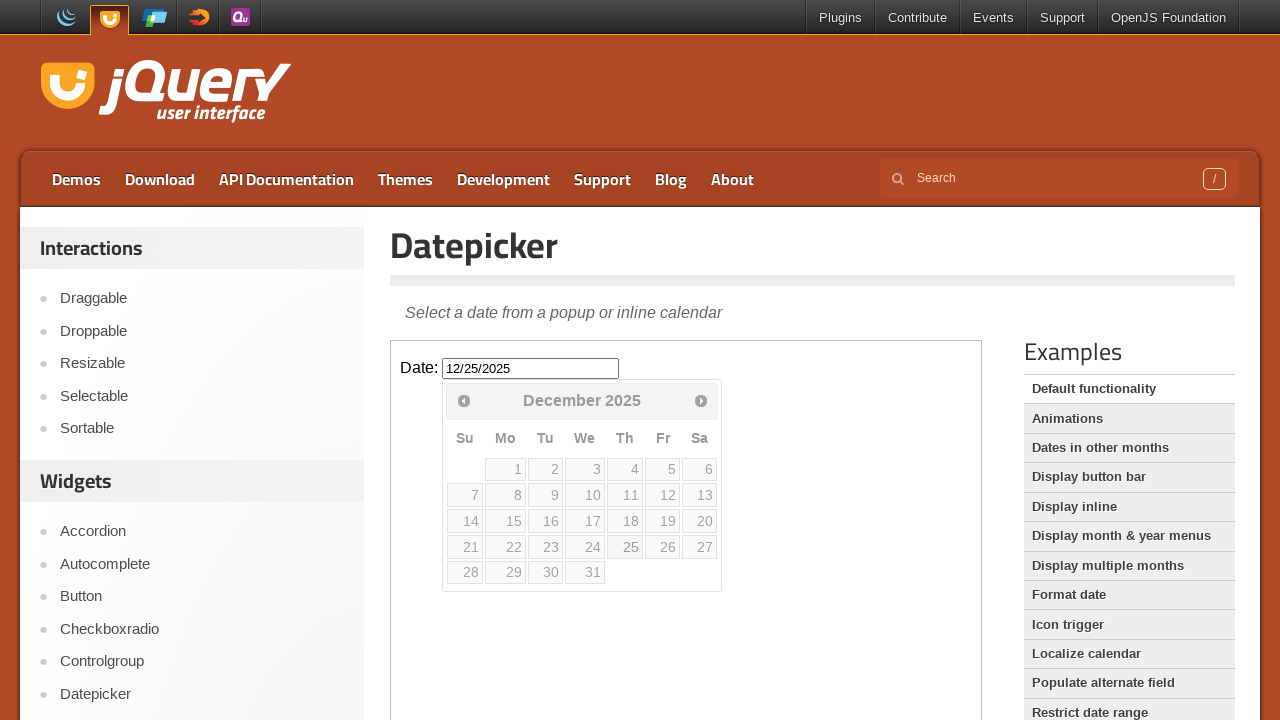

Waited for date selection to complete
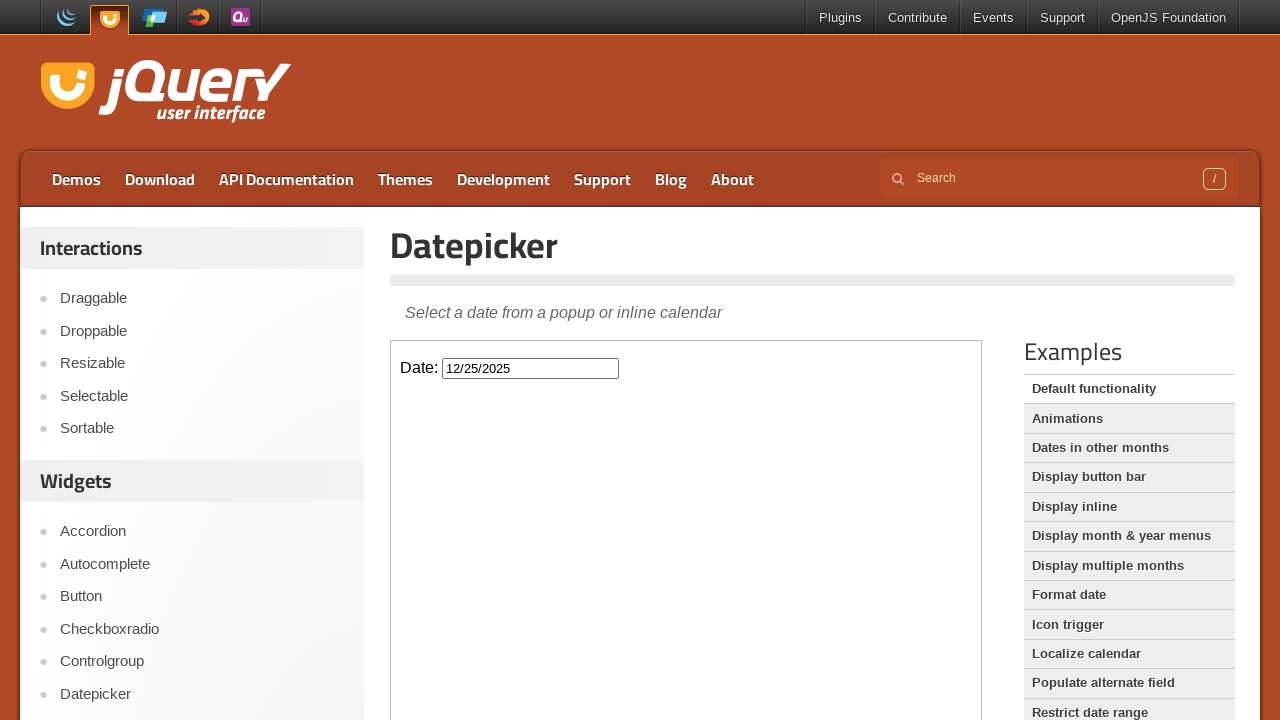

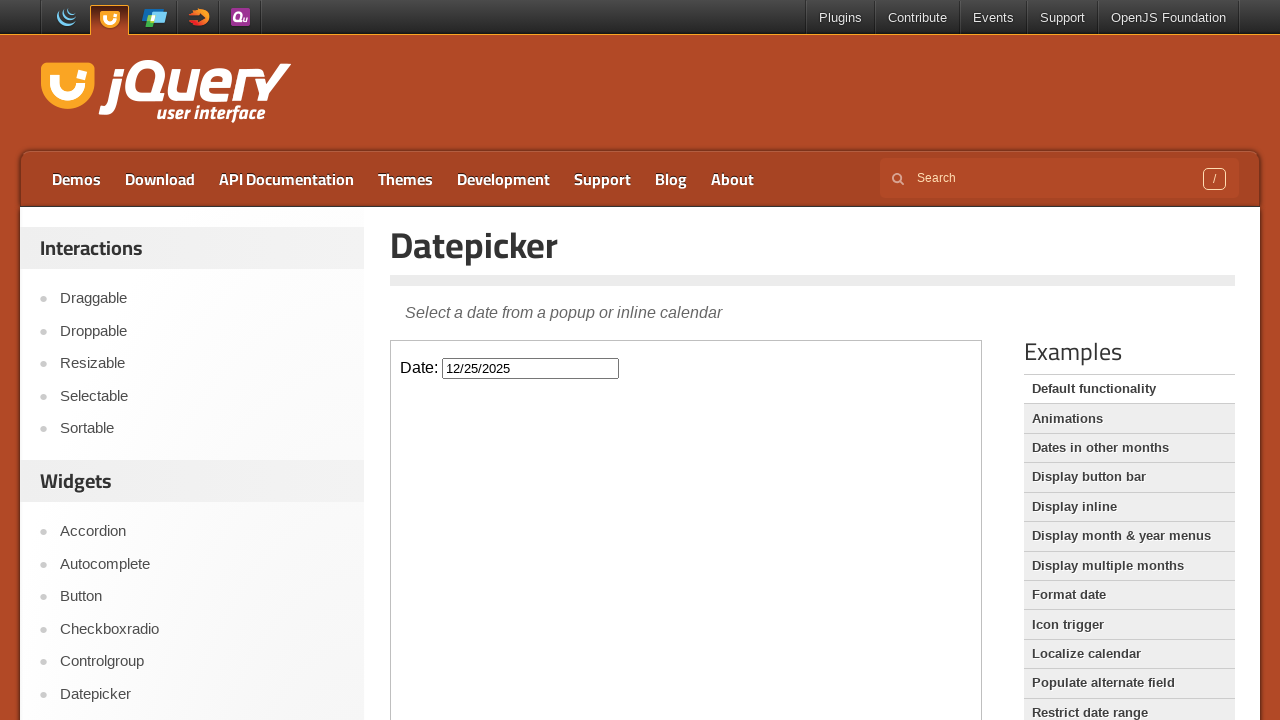